Tests tooltip functionality by hovering over an input field and verifying that the tooltip appears with the correct text

Starting URL: https://automationfc.github.io/jquery-tooltip/

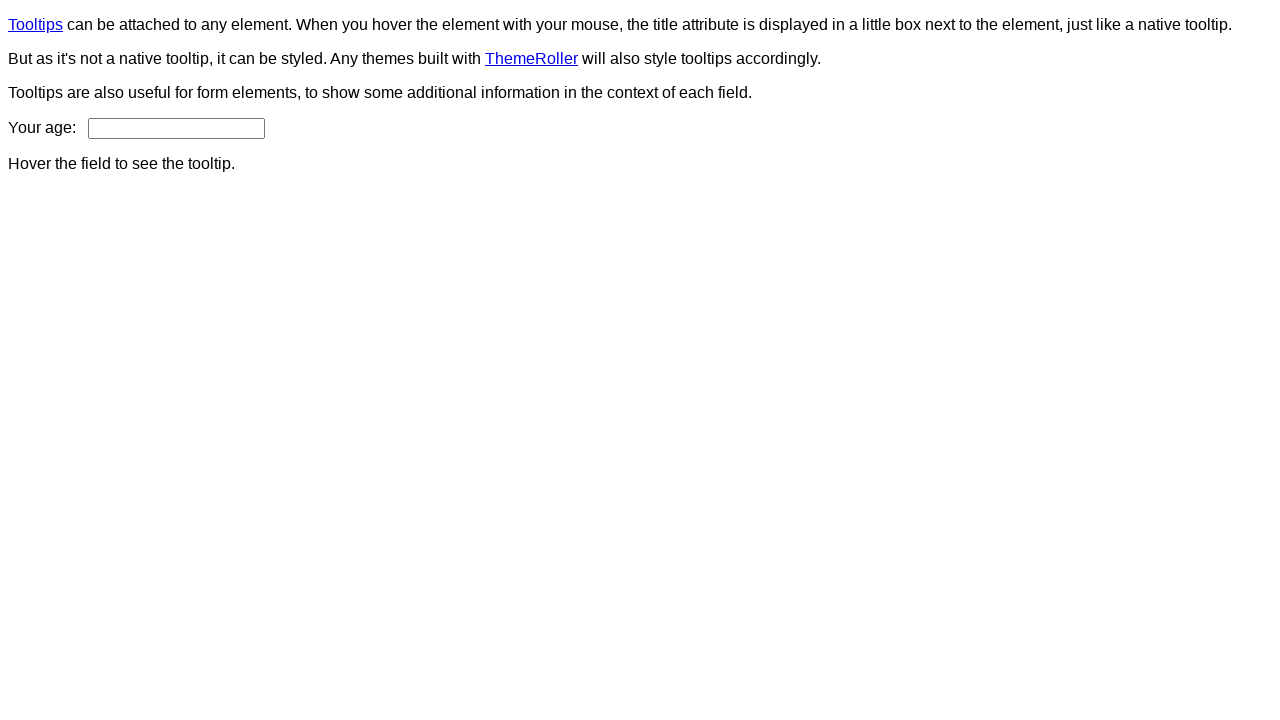

Hovered over age input field to trigger tooltip at (176, 128) on input#age
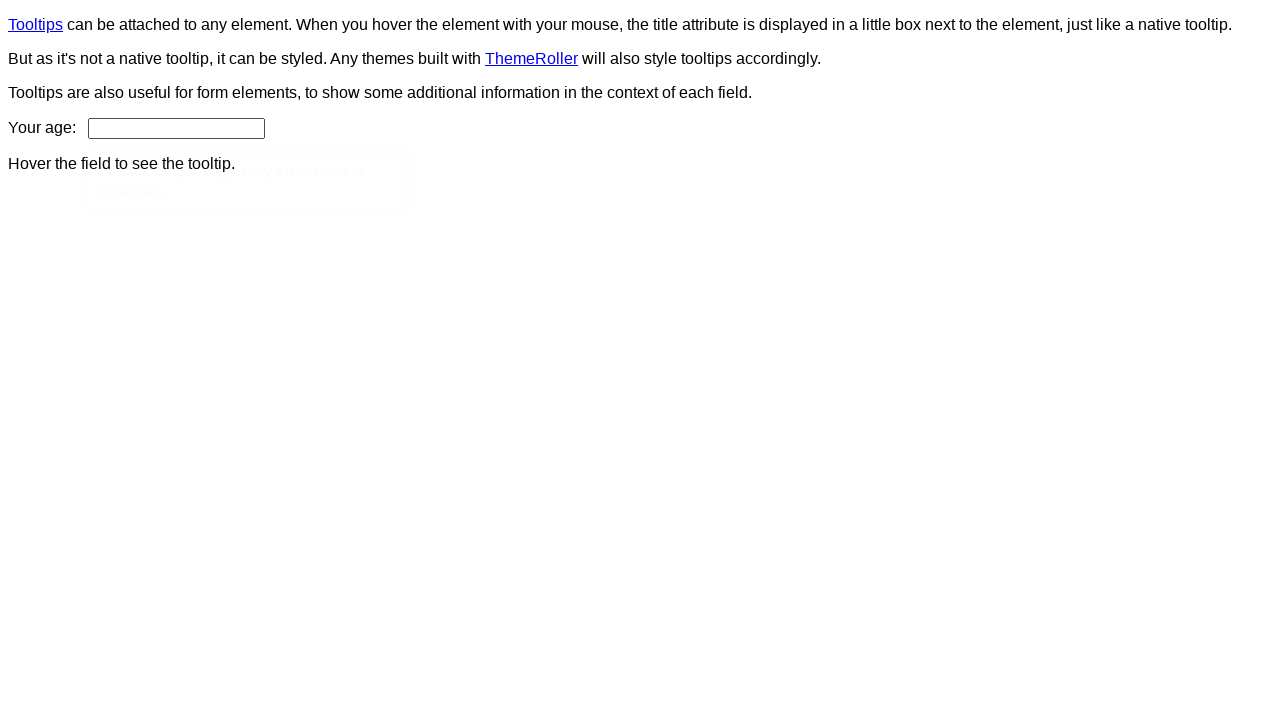

Located tooltip element
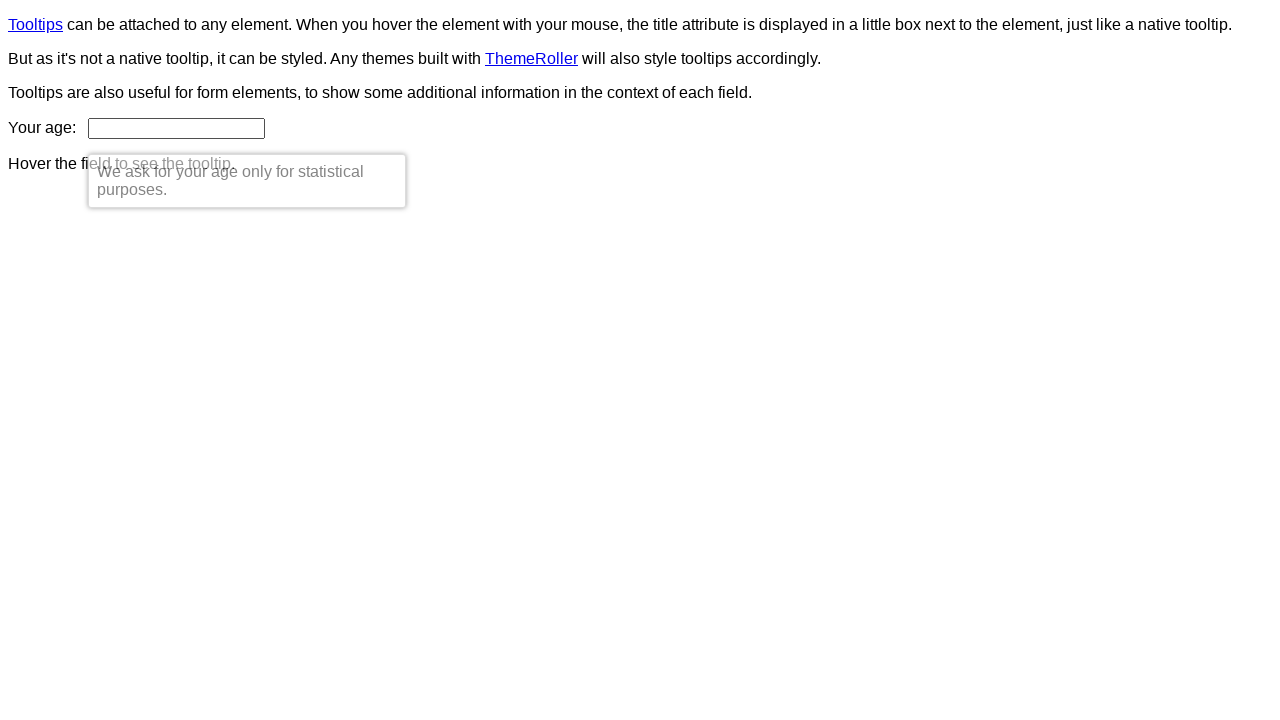

Verified tooltip is visible
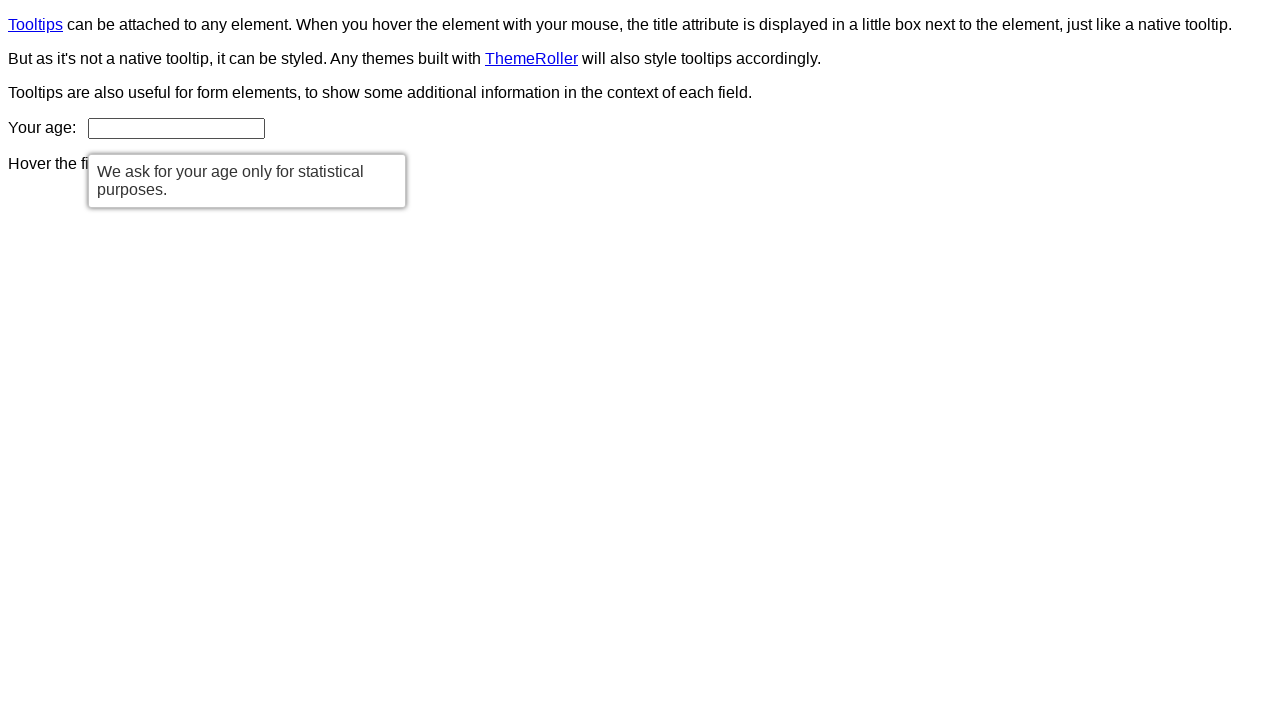

Verified tooltip displays correct text: 'We ask for your age only for statistical purposes.'
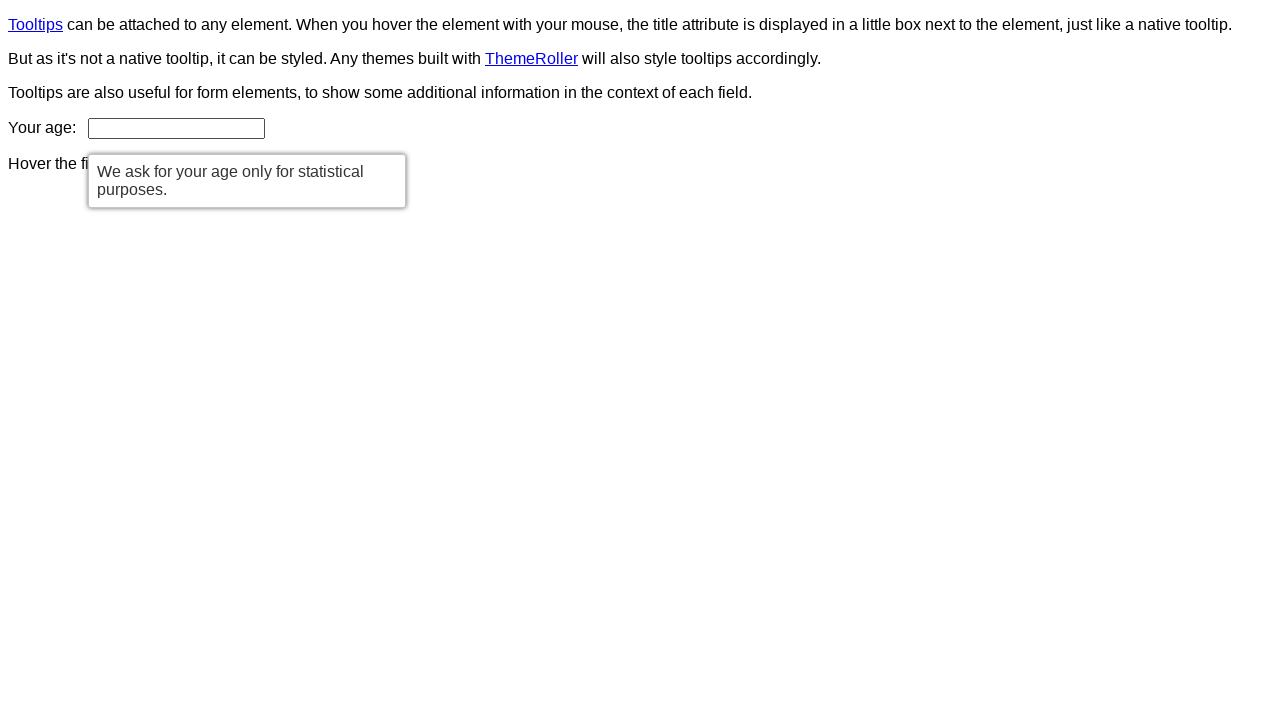

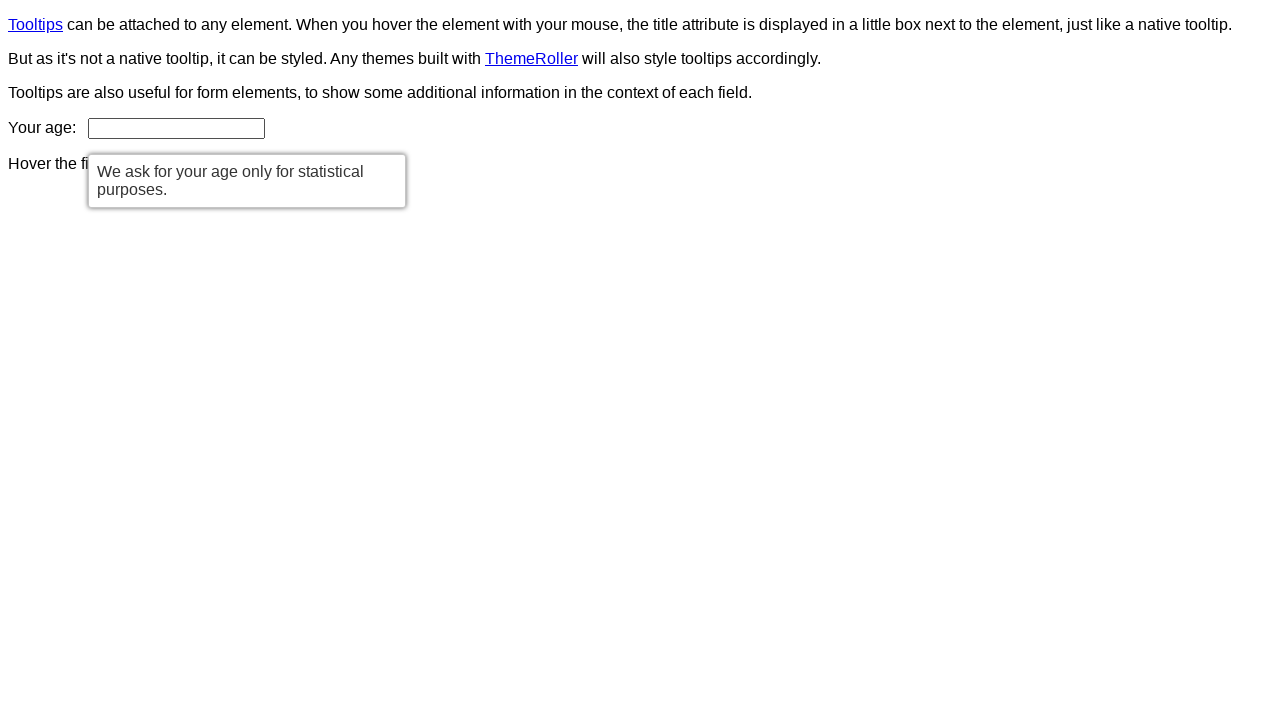